Tests text input functionality by entering text in a field, clicking the result button, and verifying the output message

Starting URL: https://kristinek.github.io/site/examples/actions

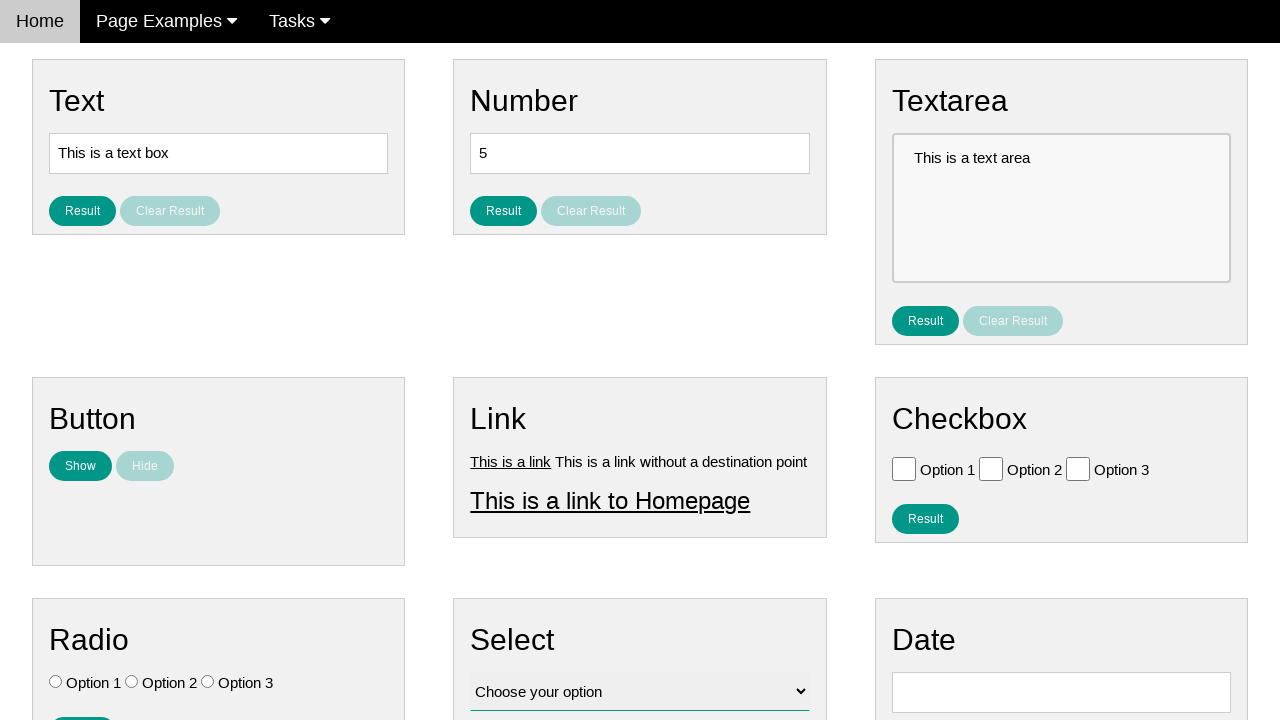

Cleared text input field on #text
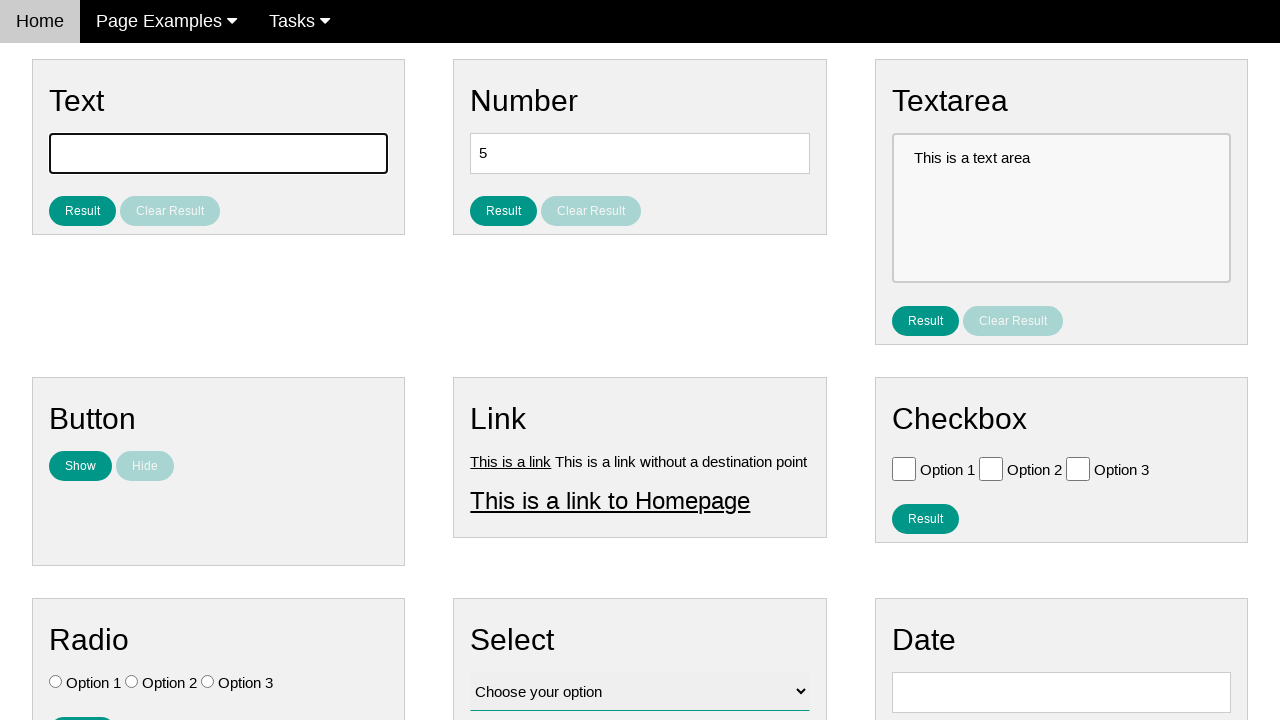

Filled text field with 'hello world' on #text
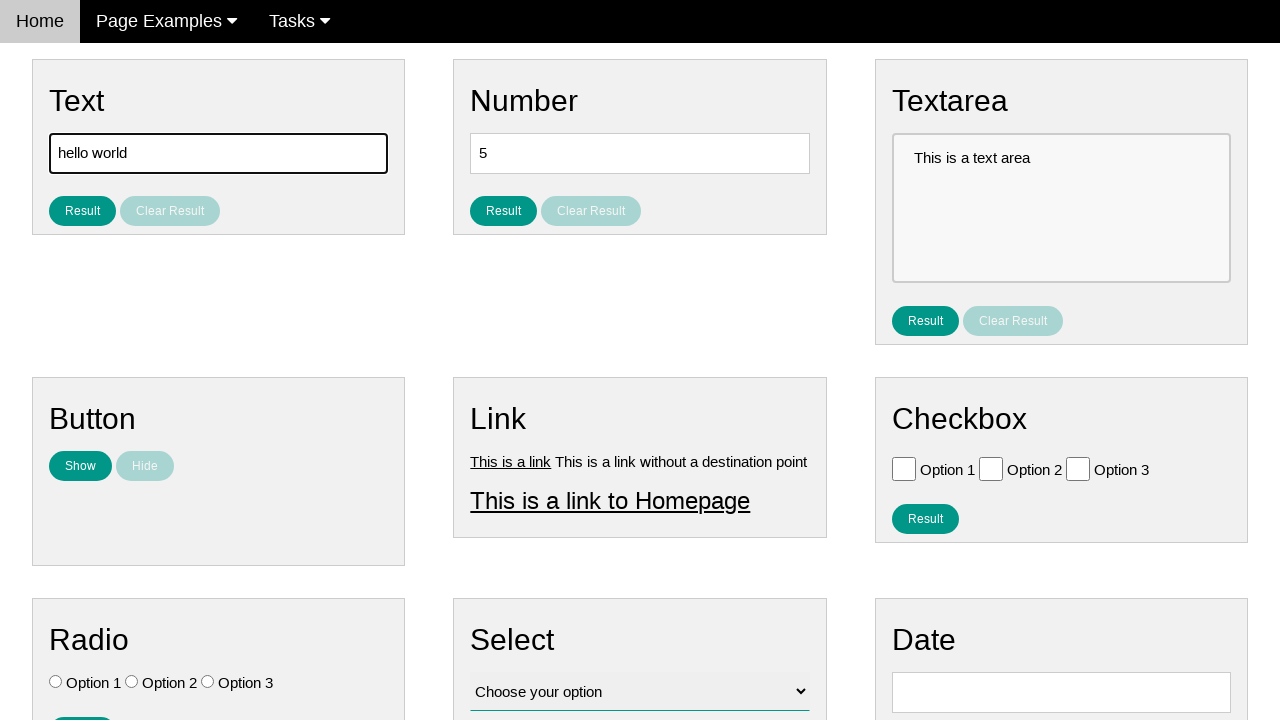

Clicked result button to submit text at (82, 211) on #result_button_text
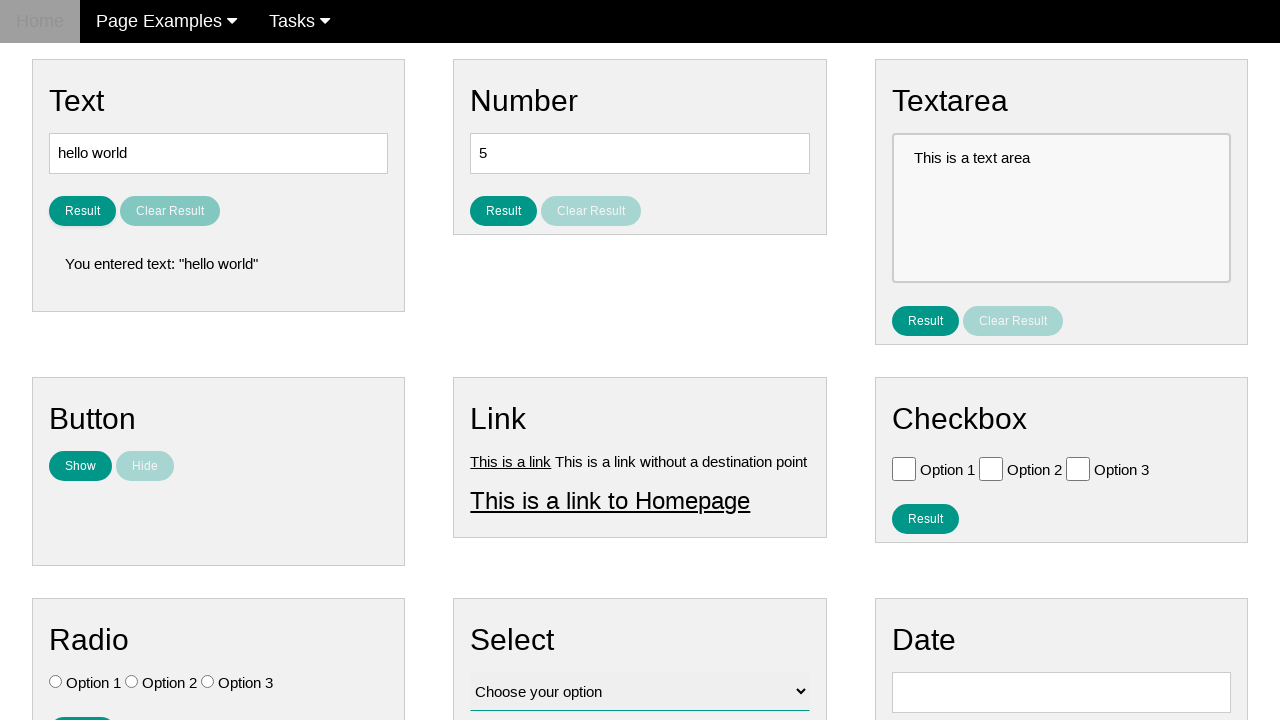

Waited for result text element to appear
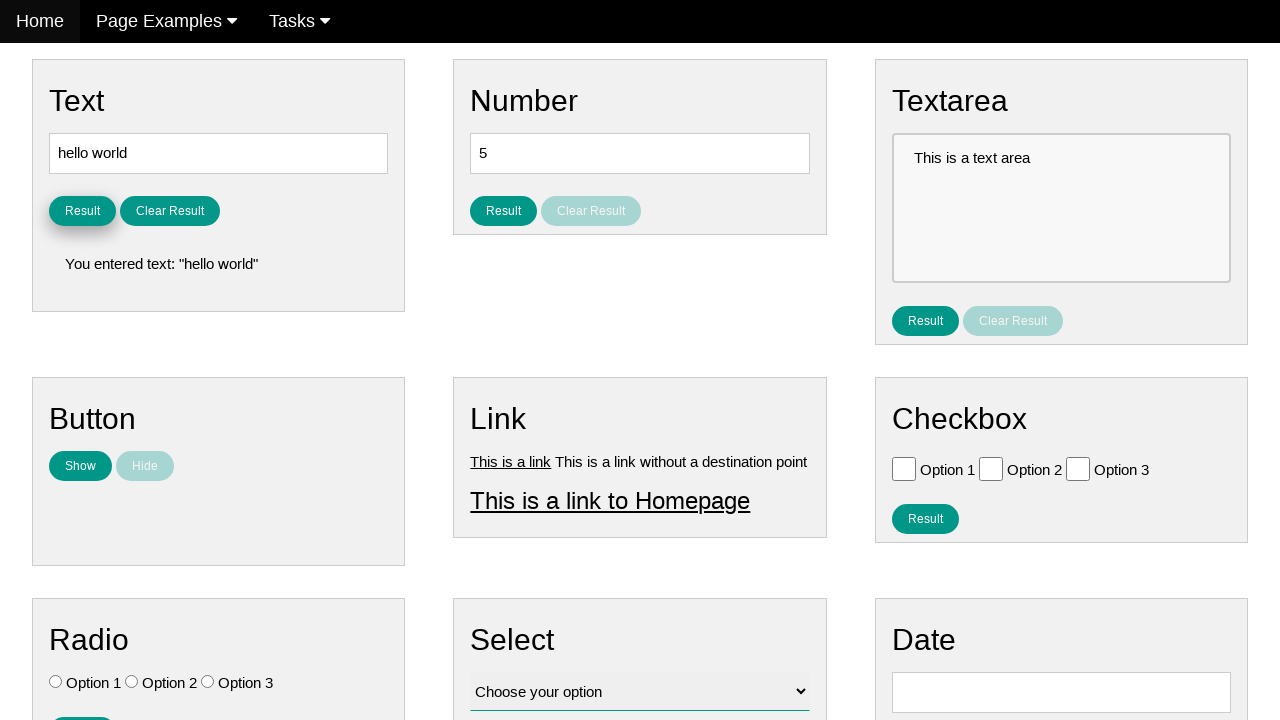

Verified output message contains 'You entered text:'
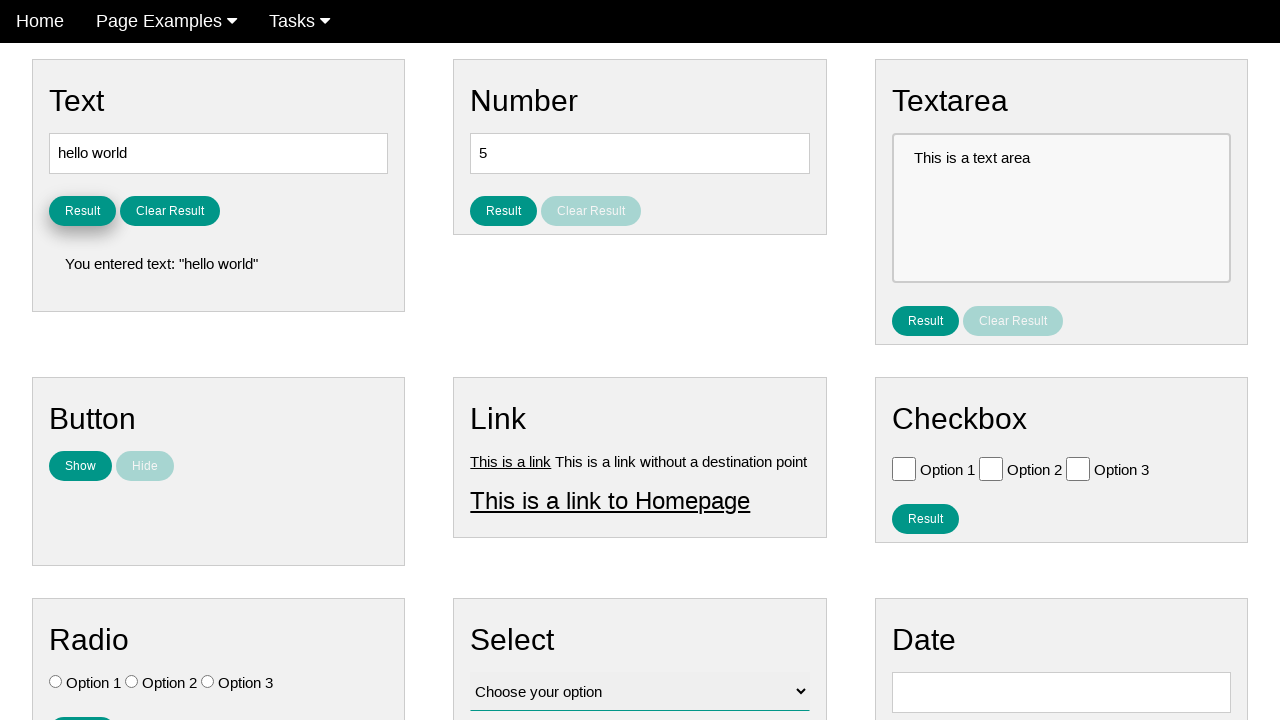

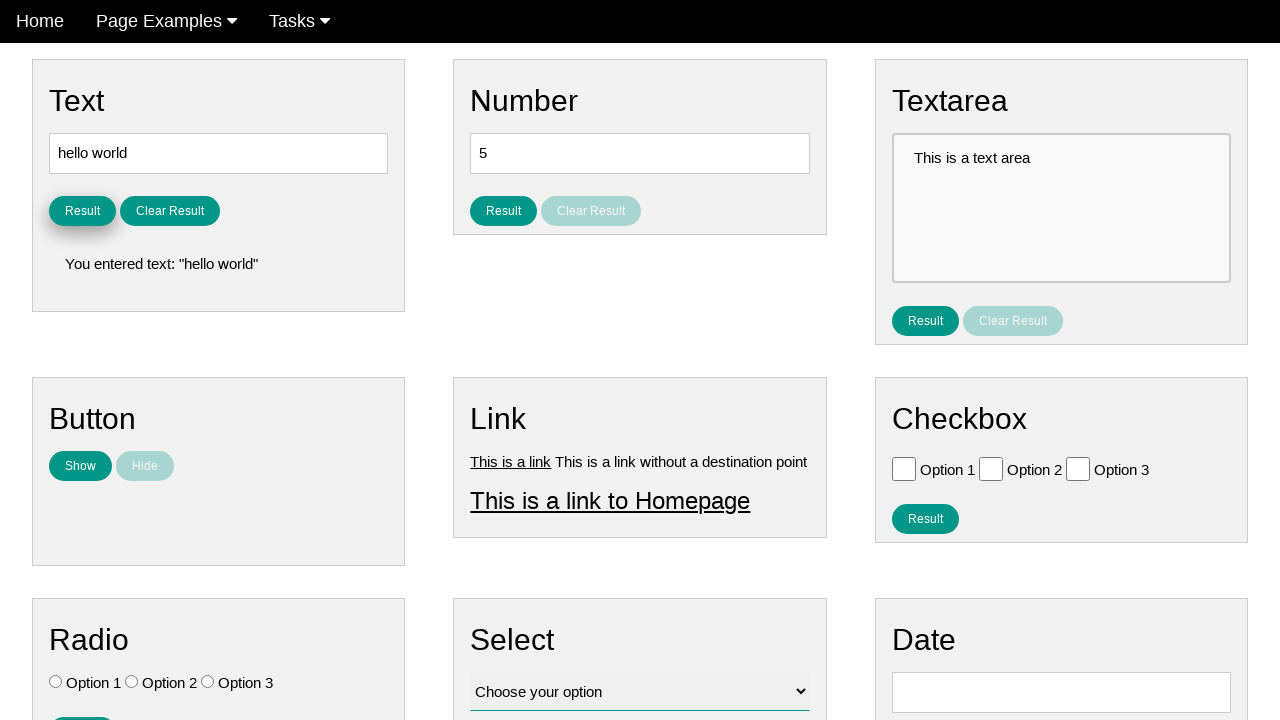